Navigates to the e-bebek homepage and verifies the page title is correct

Starting URL: https://www.e-bebek.com

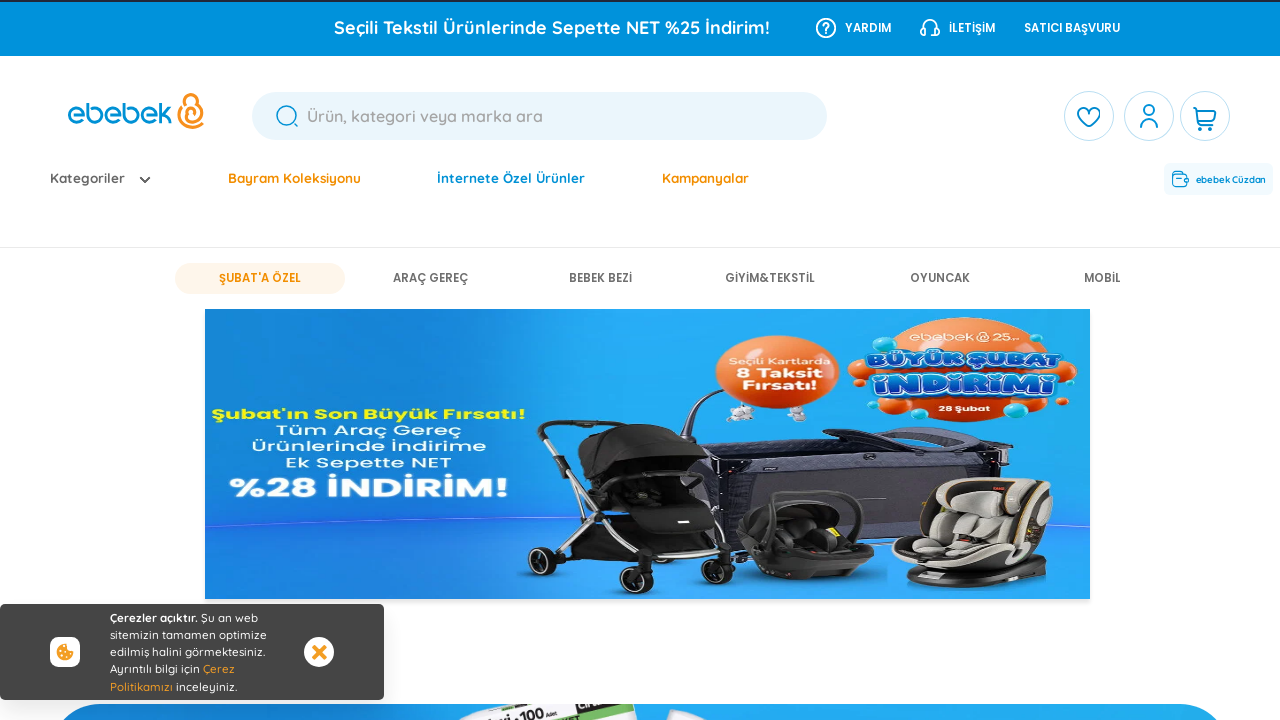

Navigated to e-bebek homepage
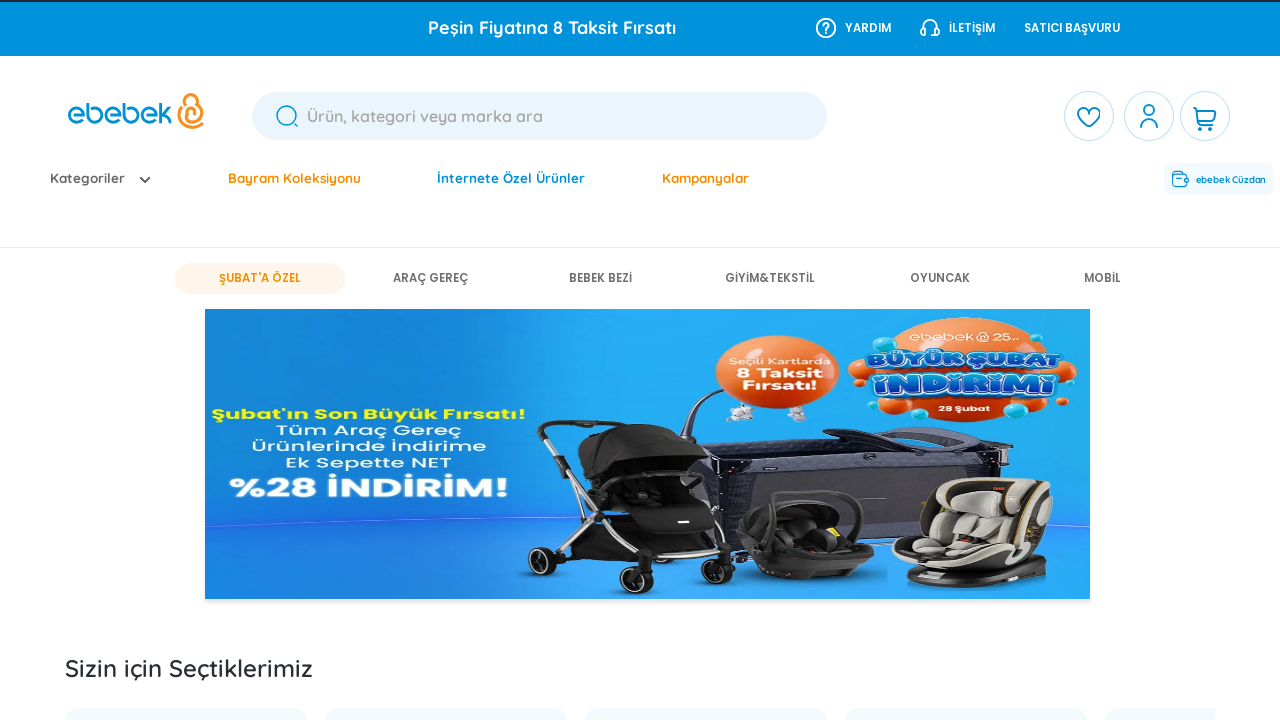

Verified homepage title is correct
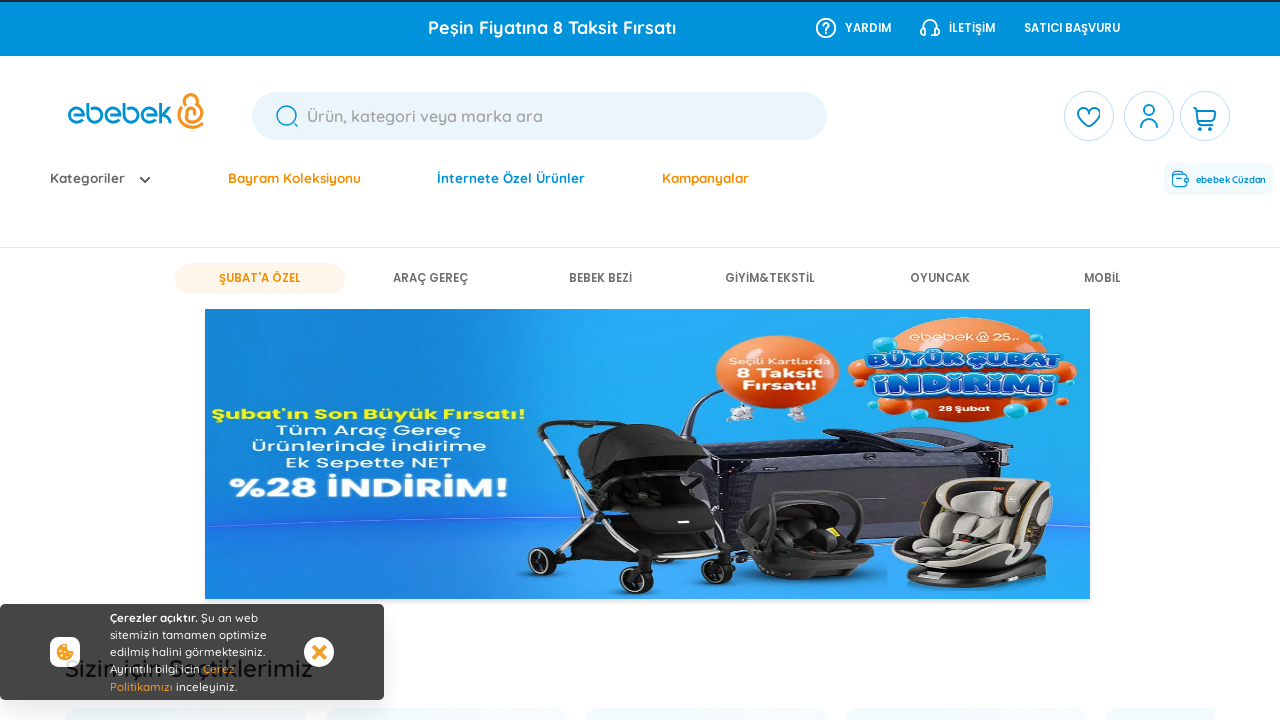

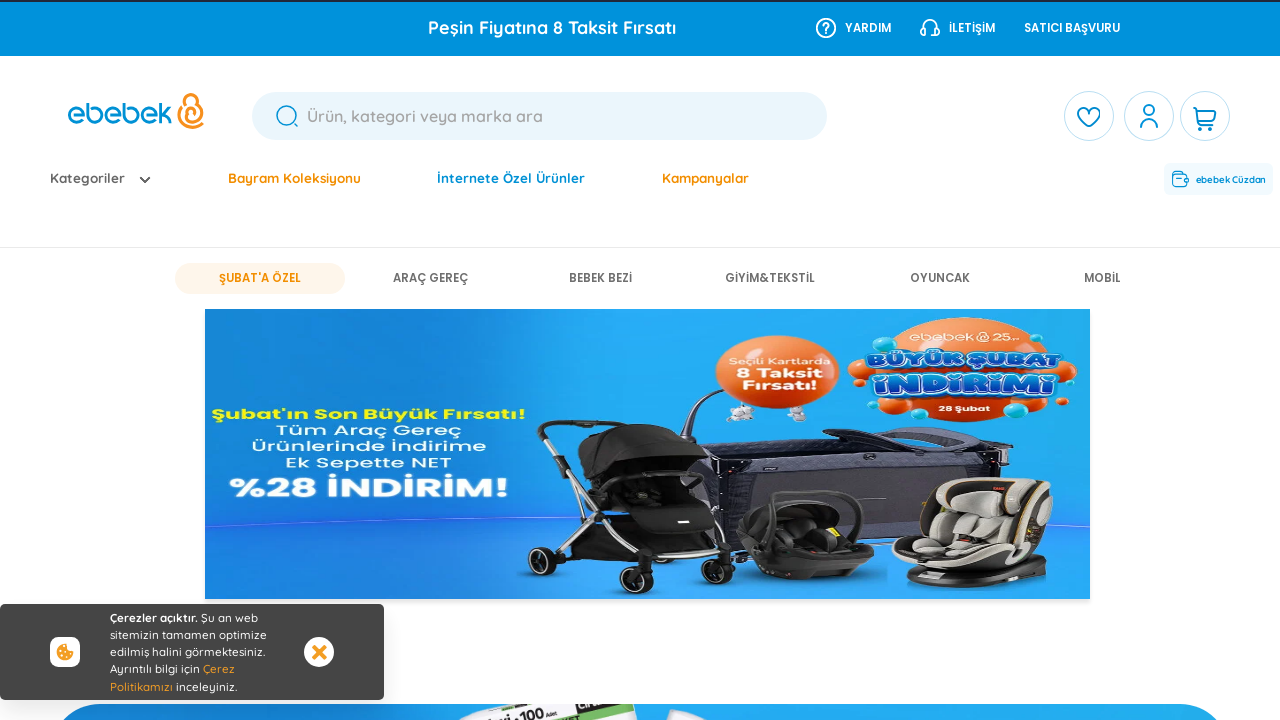